Tests the shopping cart functionality by navigating to the sweets page, adding multiple items to the cart multiple times, then verifying the cart total matches the expected sum of item prices.

Starting URL: https://sweetshop.netlify.app/

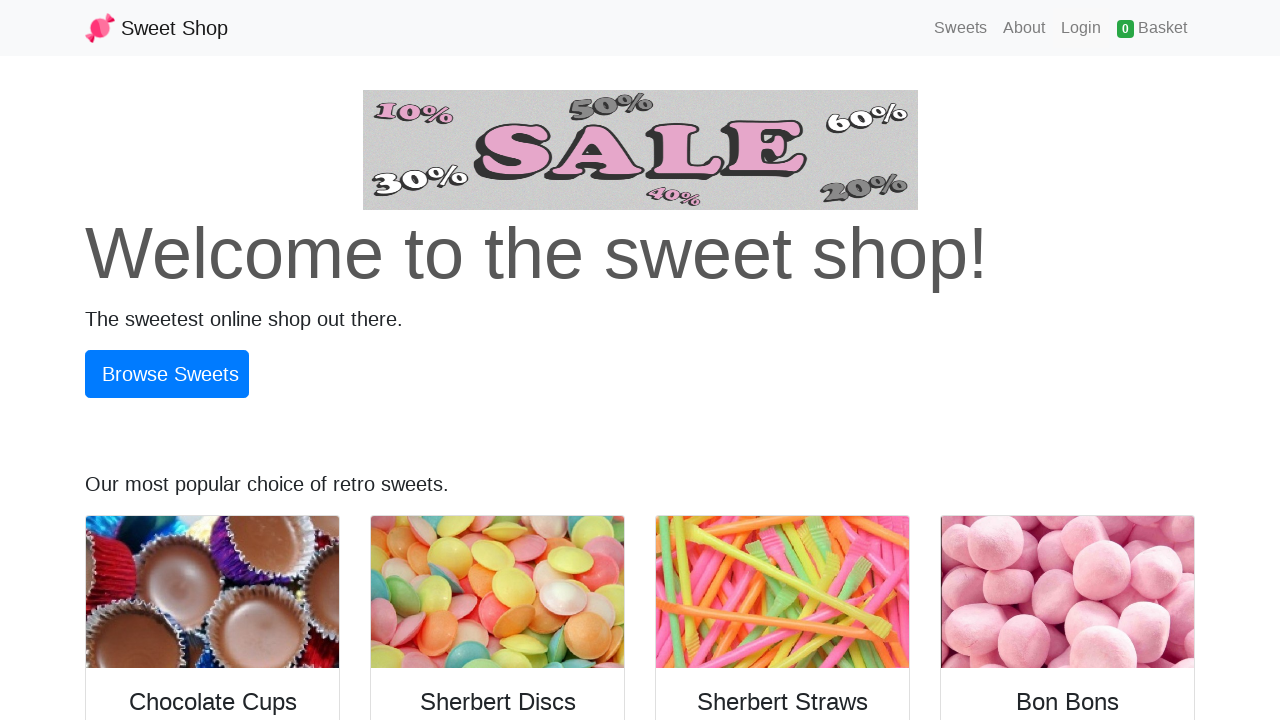

Clicked on Sweets link to navigate to sweets page at (961, 28) on a:text('Sweets')
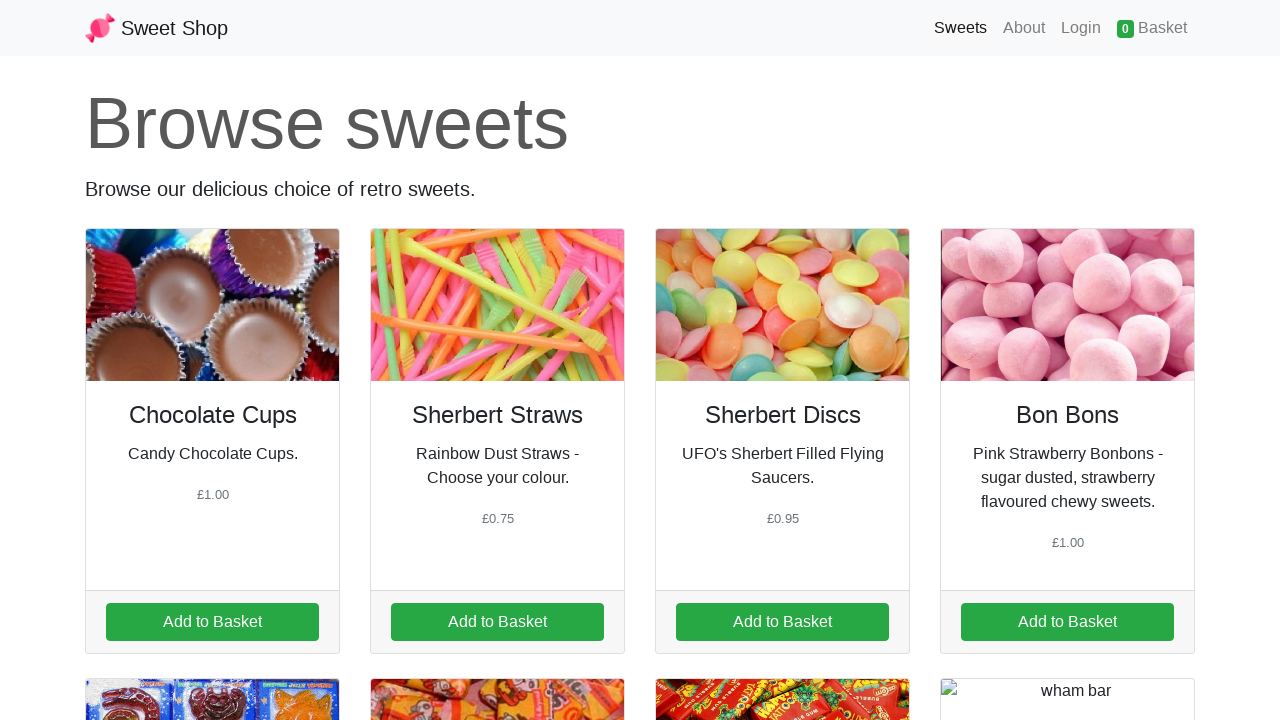

Sweets page loaded with add to cart buttons visible
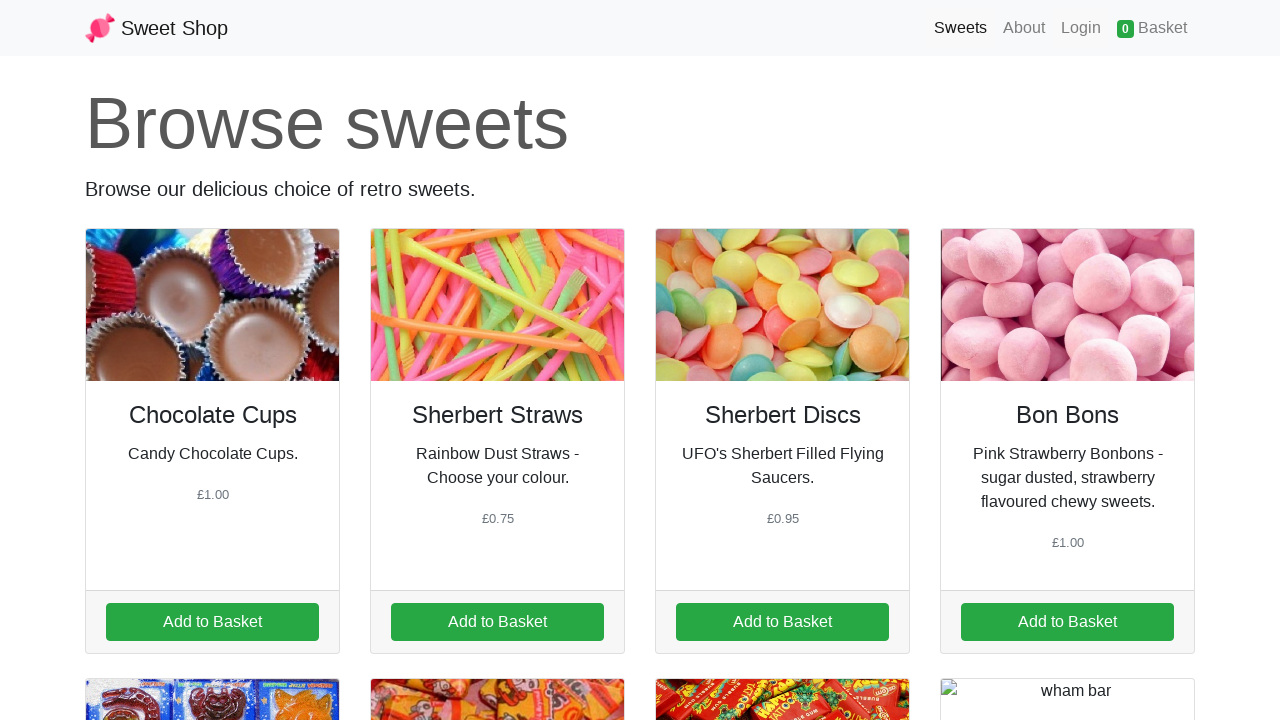

Added item 1 to cart (iteration 1/5) at (212, 622) on a.addItem[data-id='1']
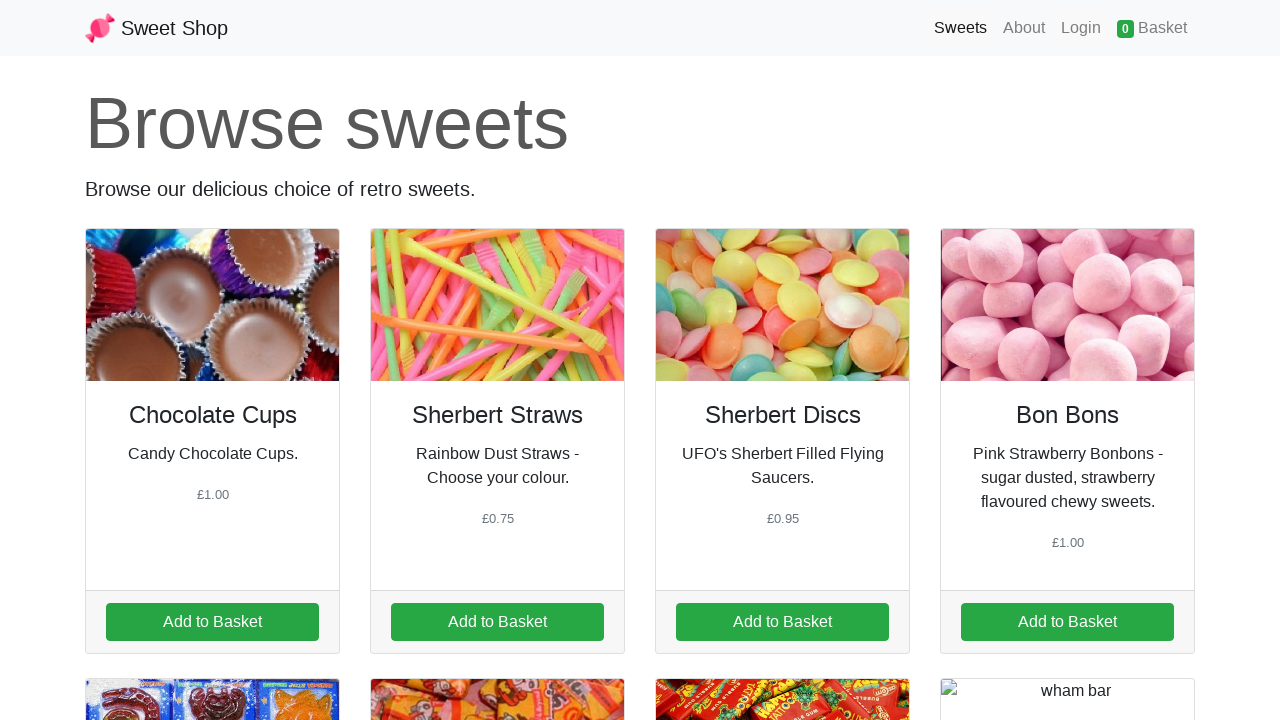

Added item 2 to cart (iteration 1/5) at (498, 622) on a.addItem[data-id='2']
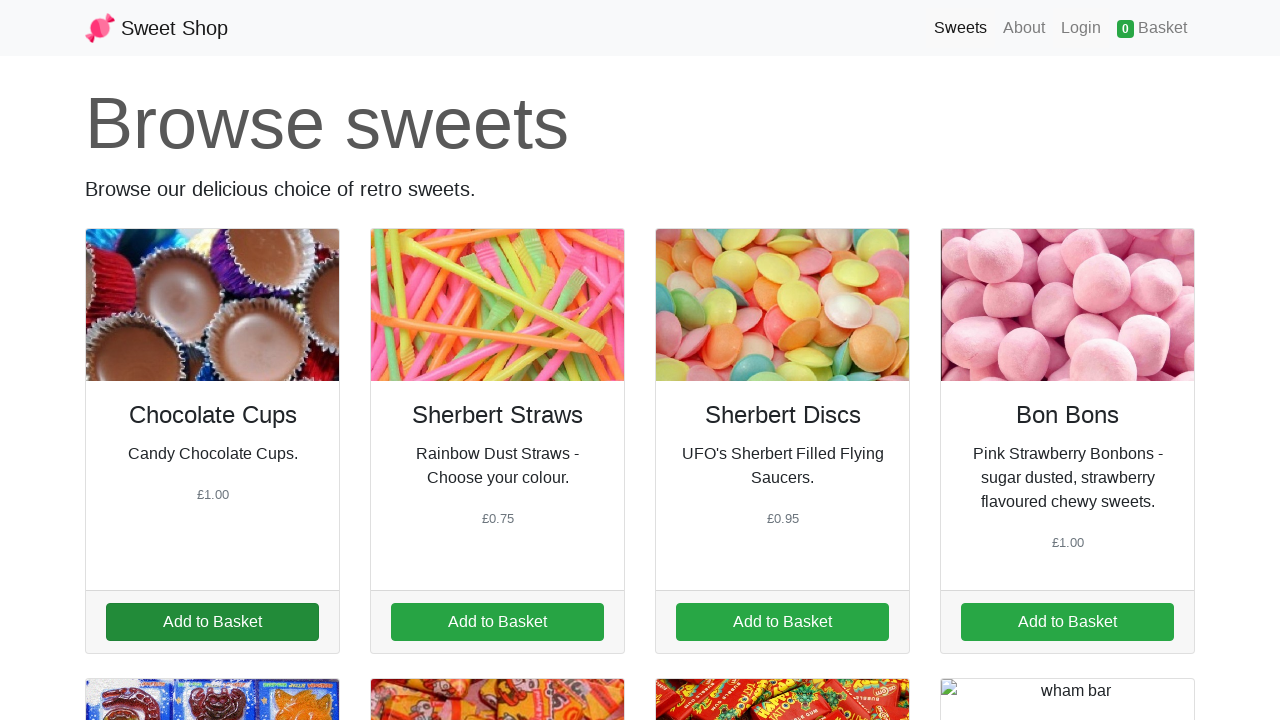

Added item 3 to cart (iteration 1/5) at (782, 622) on a.addItem[data-id='3']
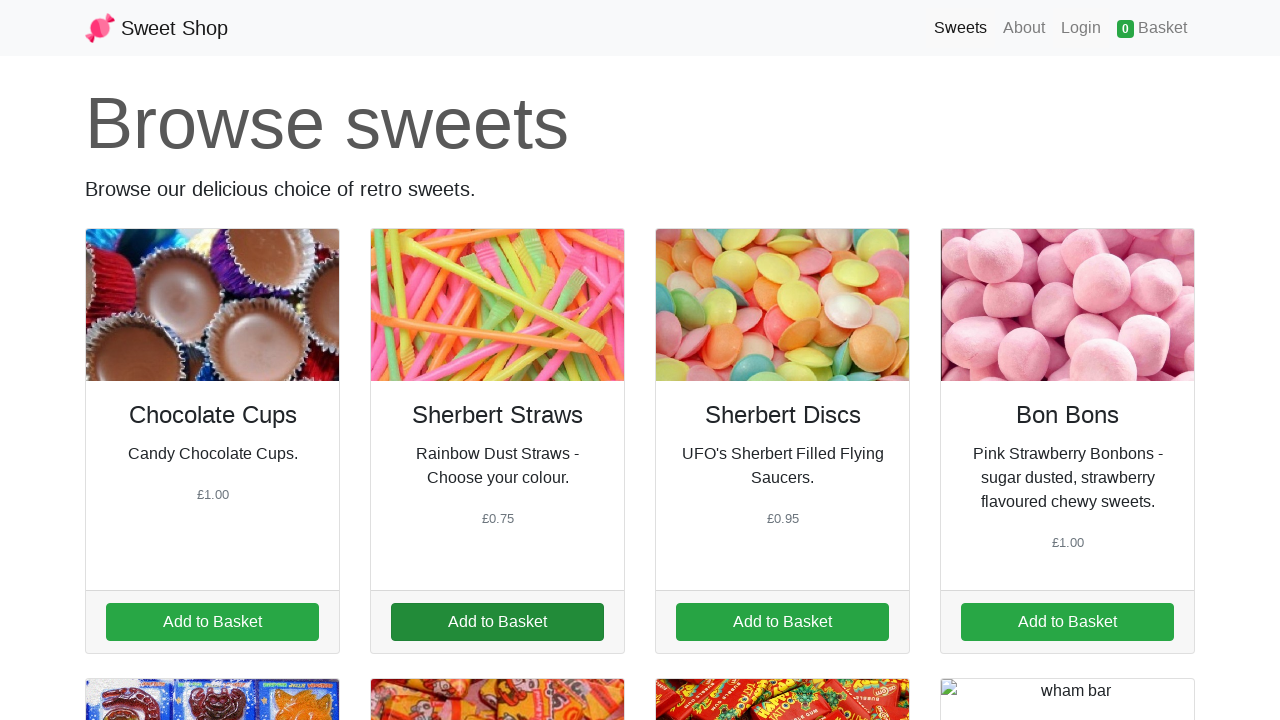

Added item 4 to cart (iteration 1/5) at (1068, 622) on a.addItem[data-id='4']
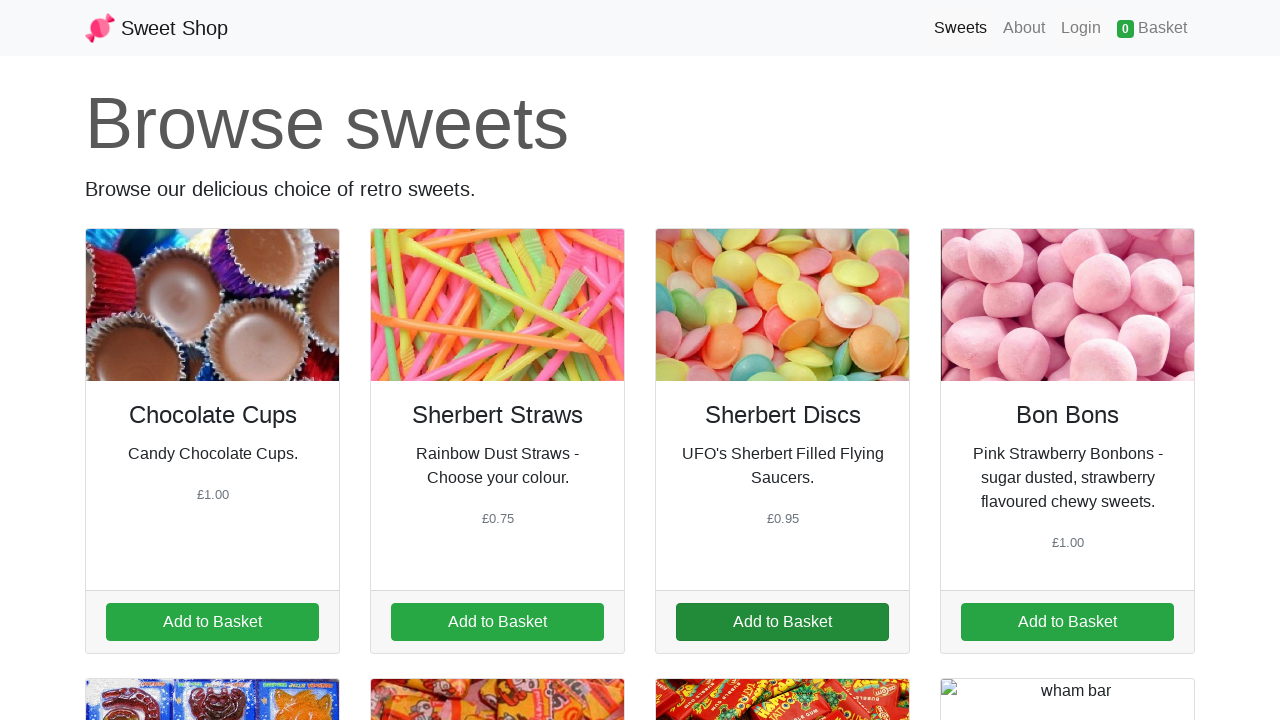

Added item 5 to cart (iteration 1/5) at (212, 361) on a.addItem[data-id='5']
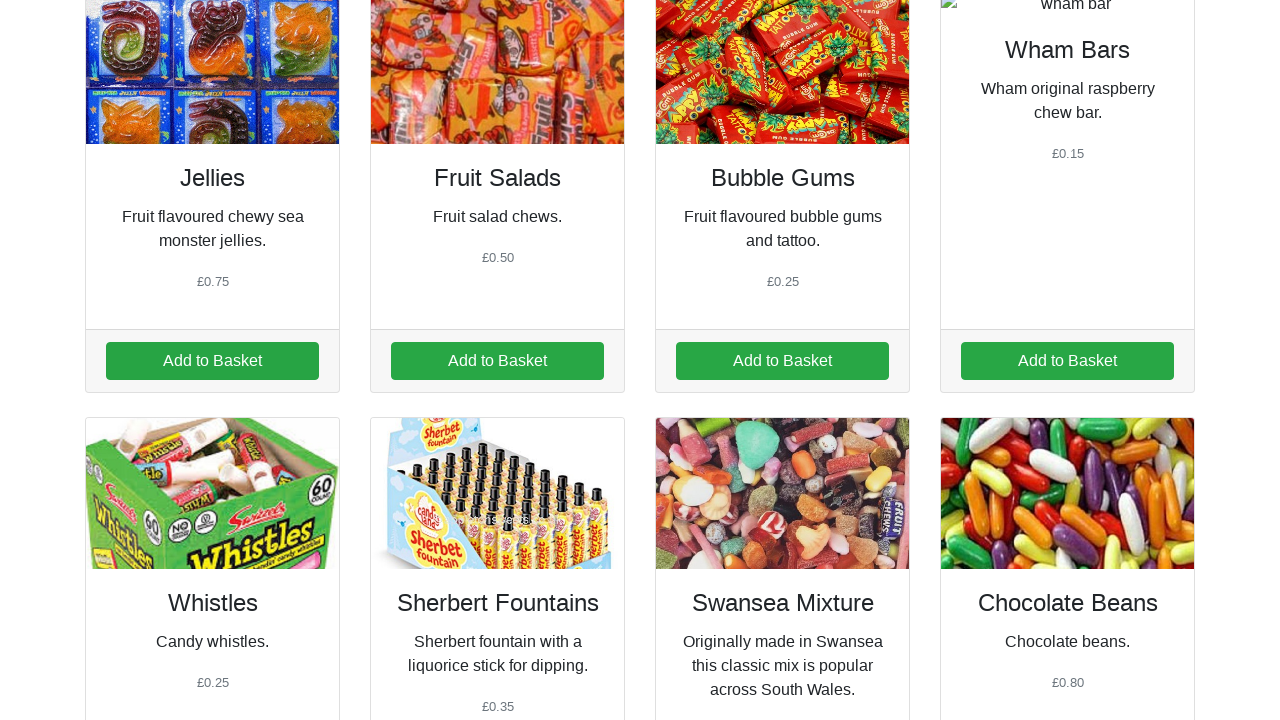

Added item 6 to cart (iteration 1/5) at (498, 361) on a.addItem[data-id='6']
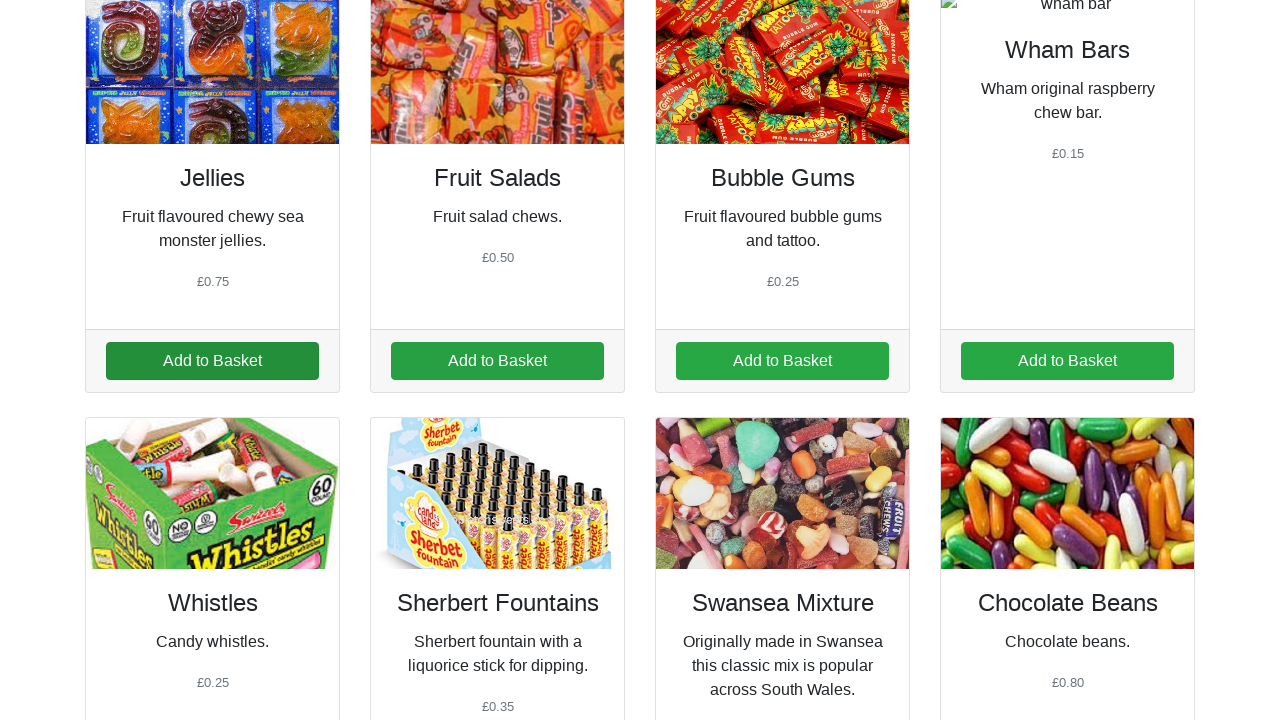

Added item 1 to cart (iteration 2/5) at (212, 361) on a.addItem[data-id='1']
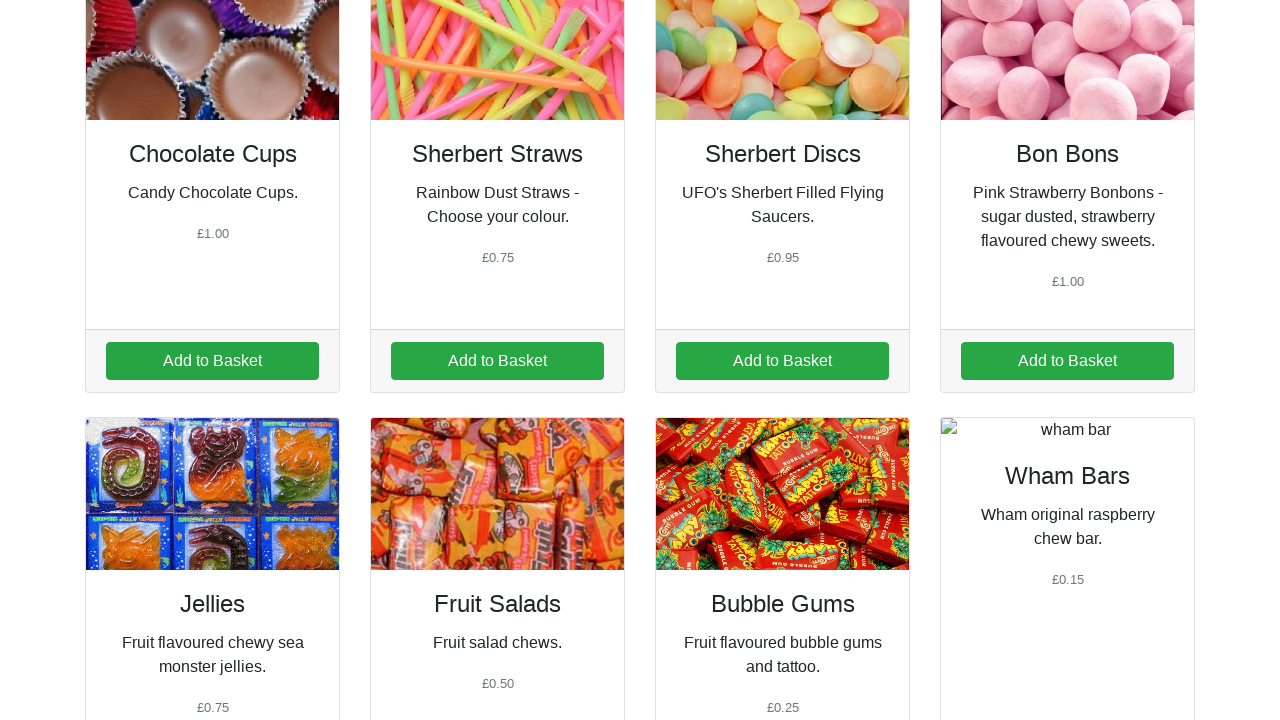

Added item 2 to cart (iteration 2/5) at (498, 361) on a.addItem[data-id='2']
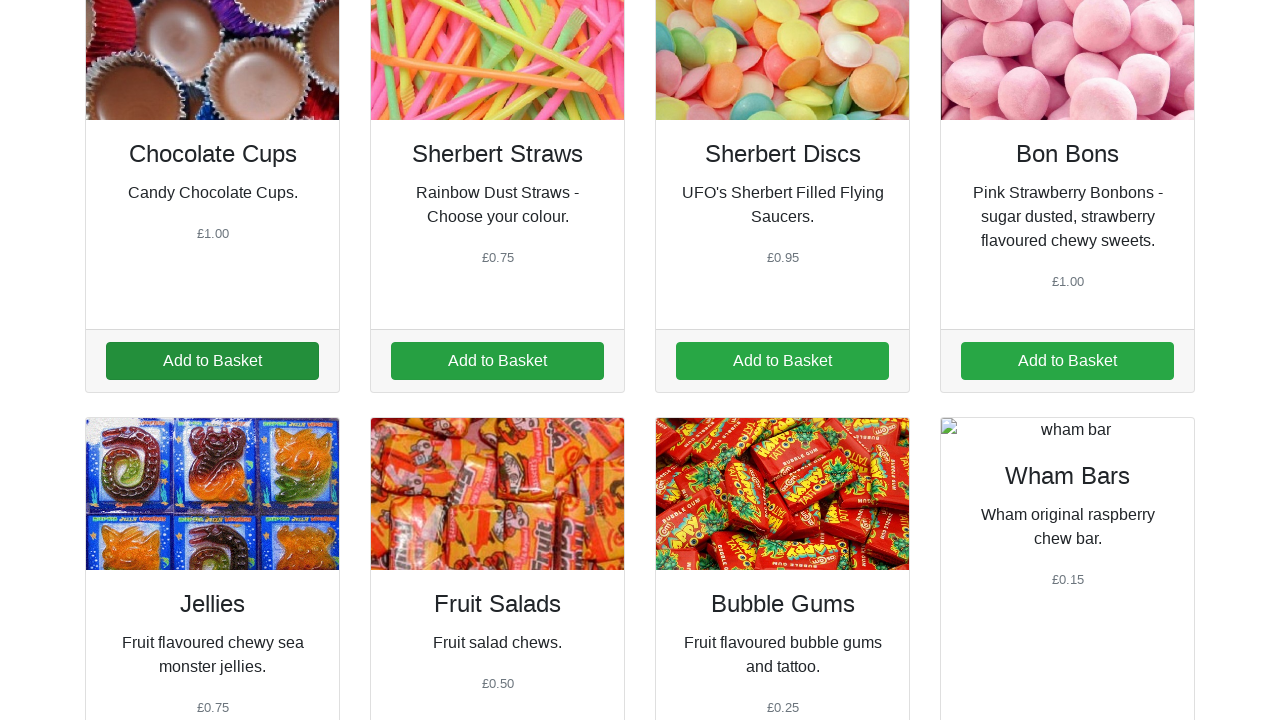

Added item 3 to cart (iteration 2/5) at (782, 361) on a.addItem[data-id='3']
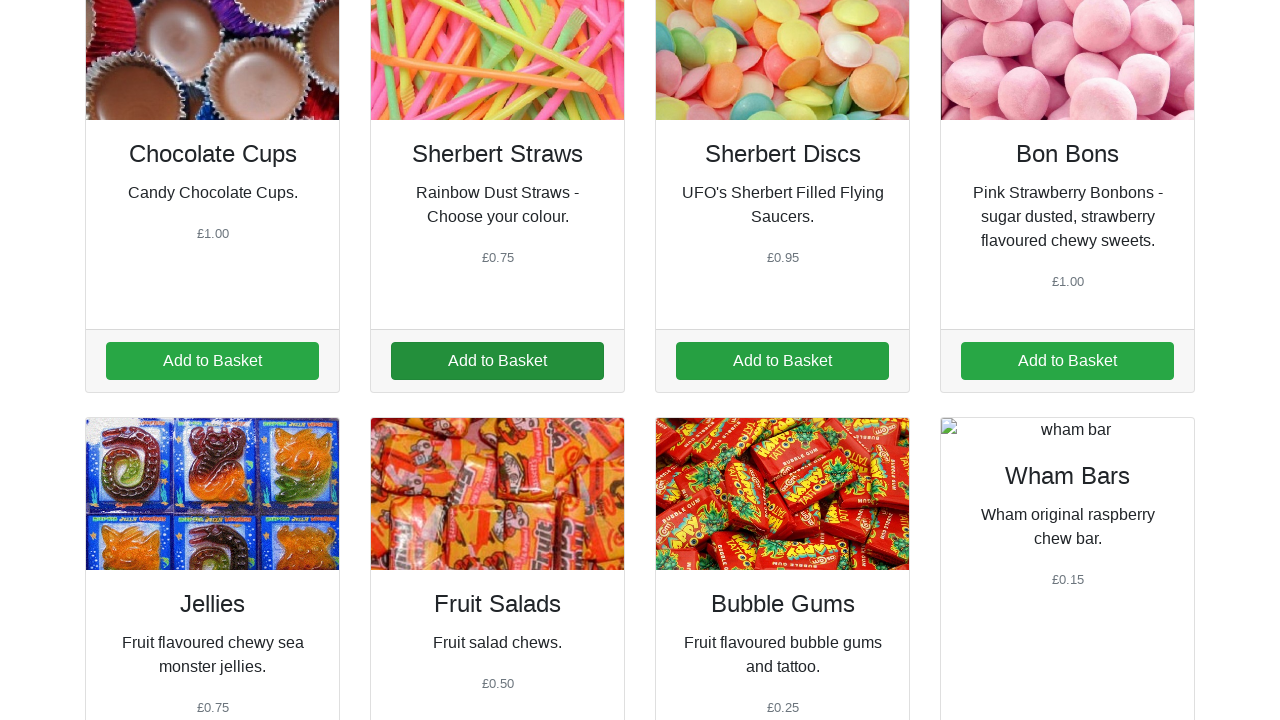

Added item 4 to cart (iteration 2/5) at (1068, 361) on a.addItem[data-id='4']
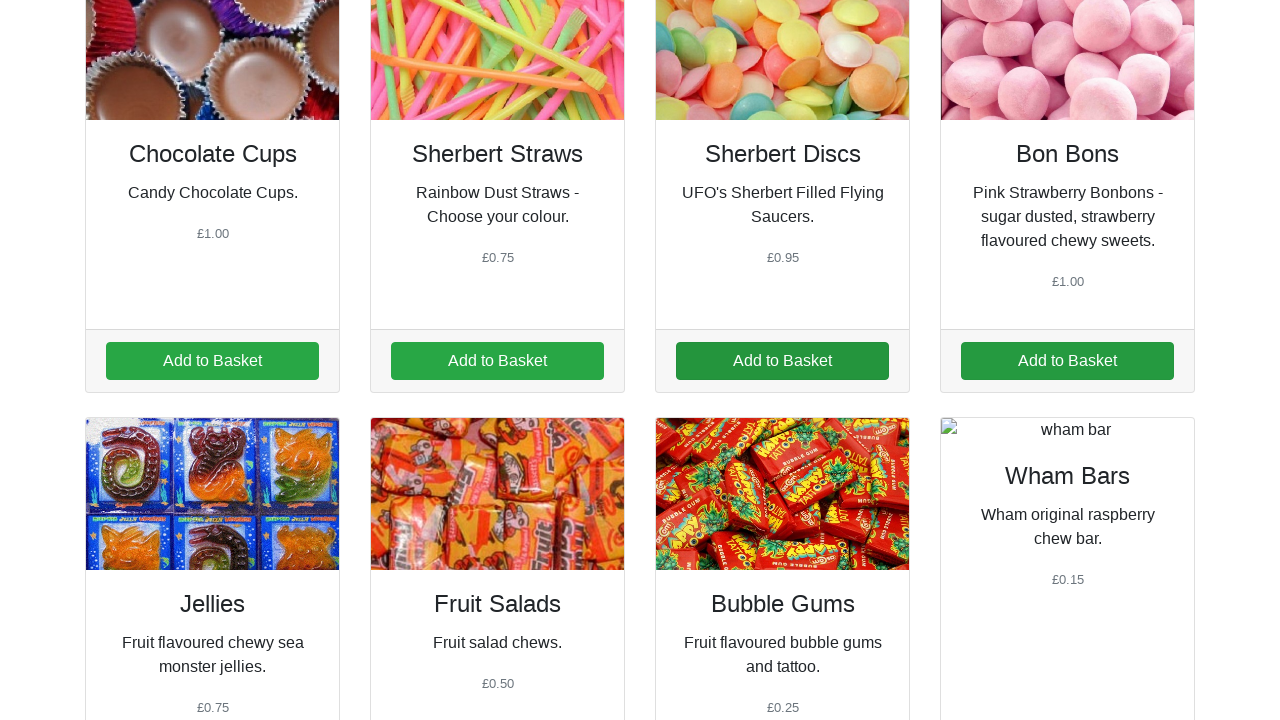

Added item 5 to cart (iteration 2/5) at (212, 361) on a.addItem[data-id='5']
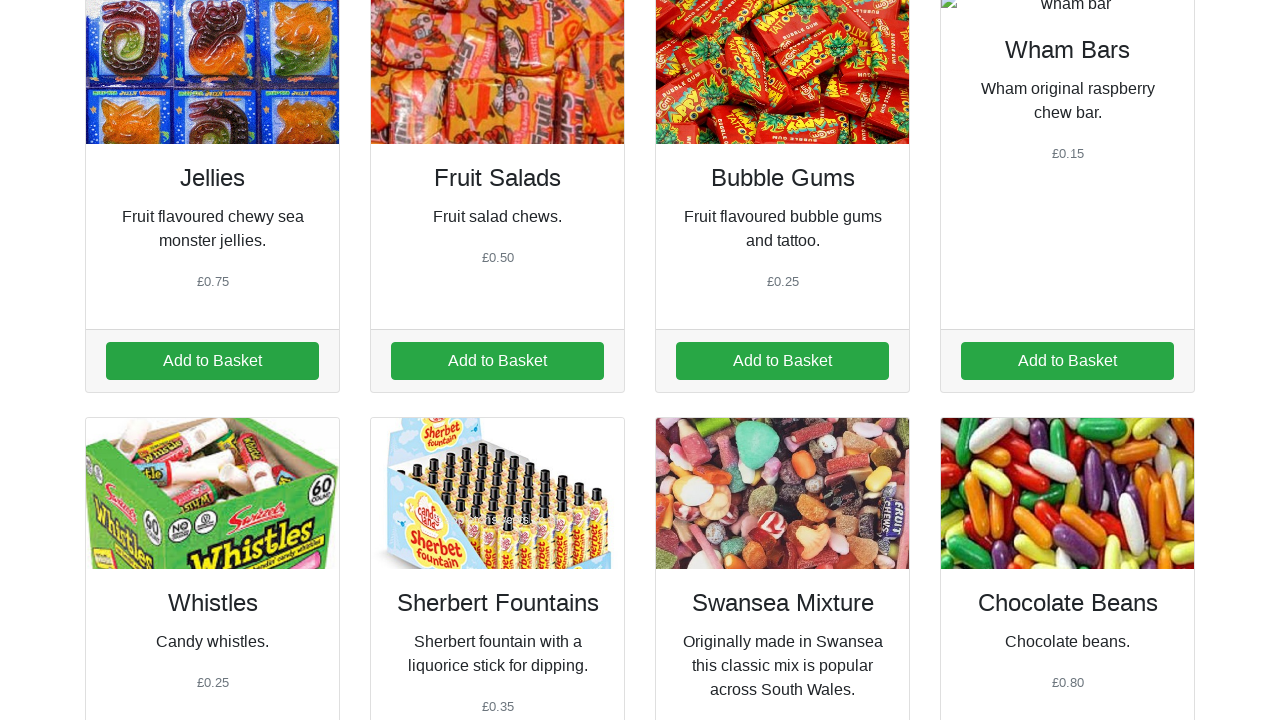

Added item 6 to cart (iteration 2/5) at (498, 361) on a.addItem[data-id='6']
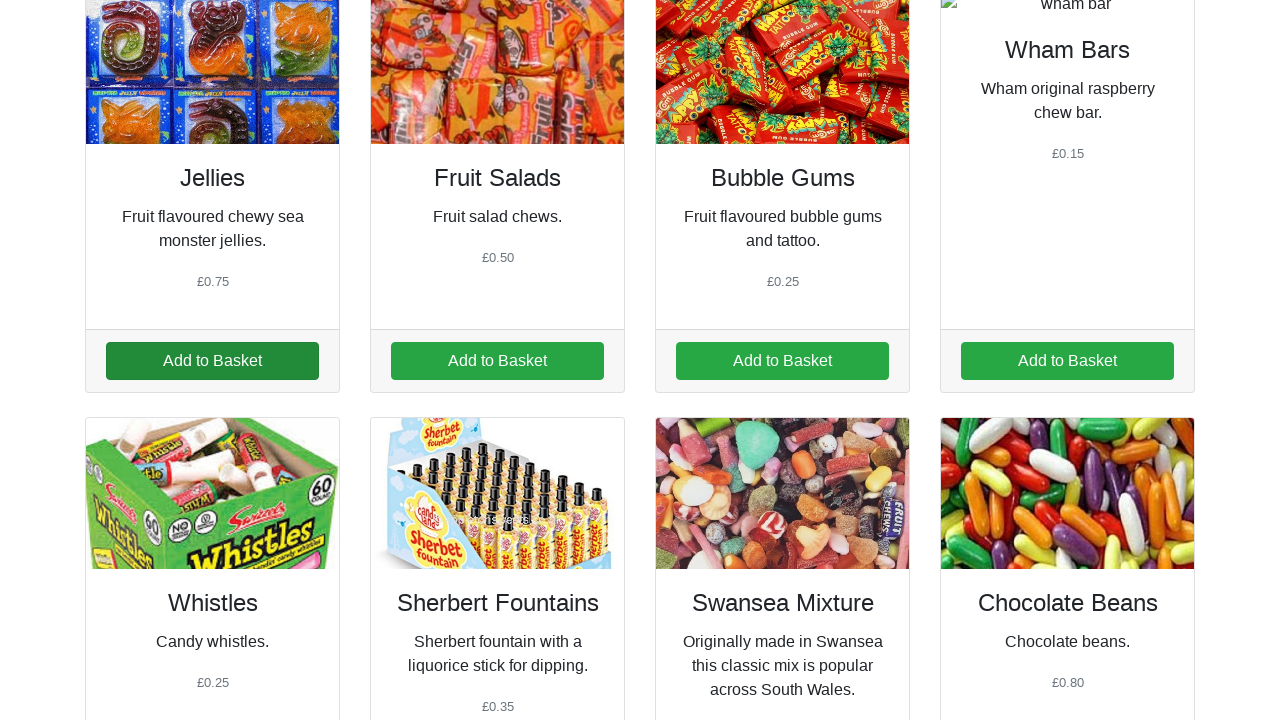

Added item 1 to cart (iteration 3/5) at (212, 361) on a.addItem[data-id='1']
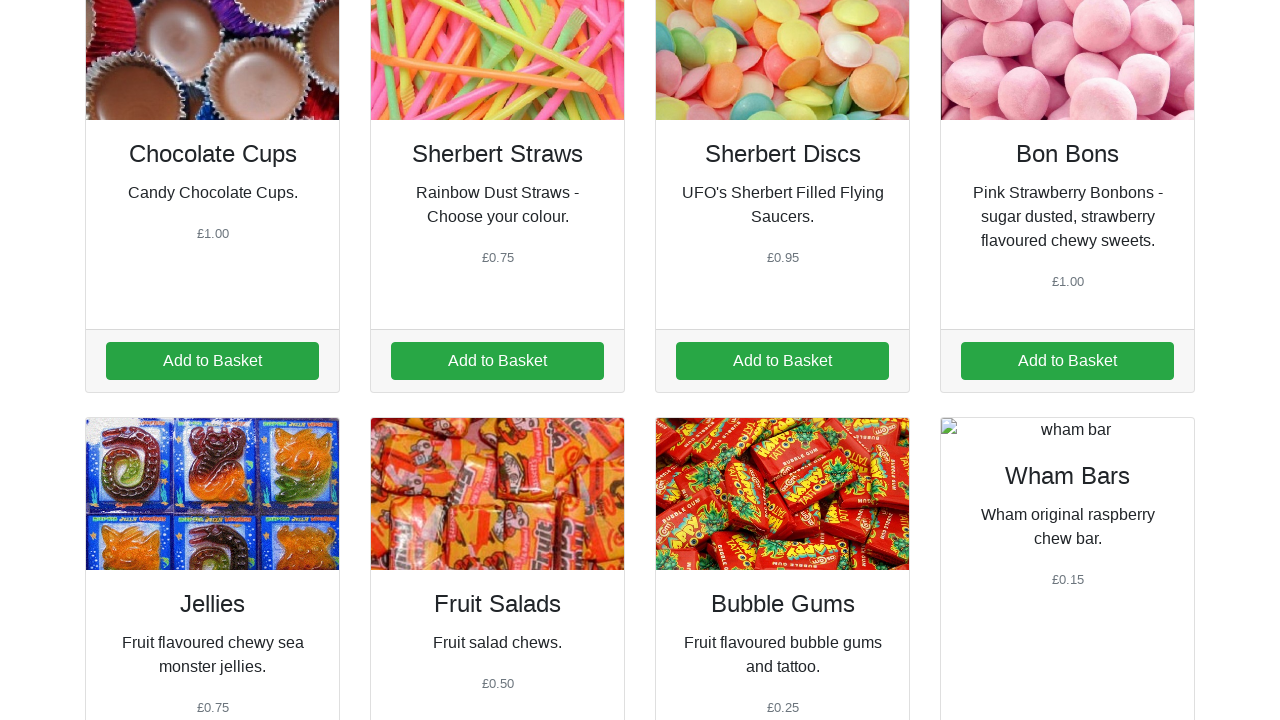

Added item 2 to cart (iteration 3/5) at (498, 361) on a.addItem[data-id='2']
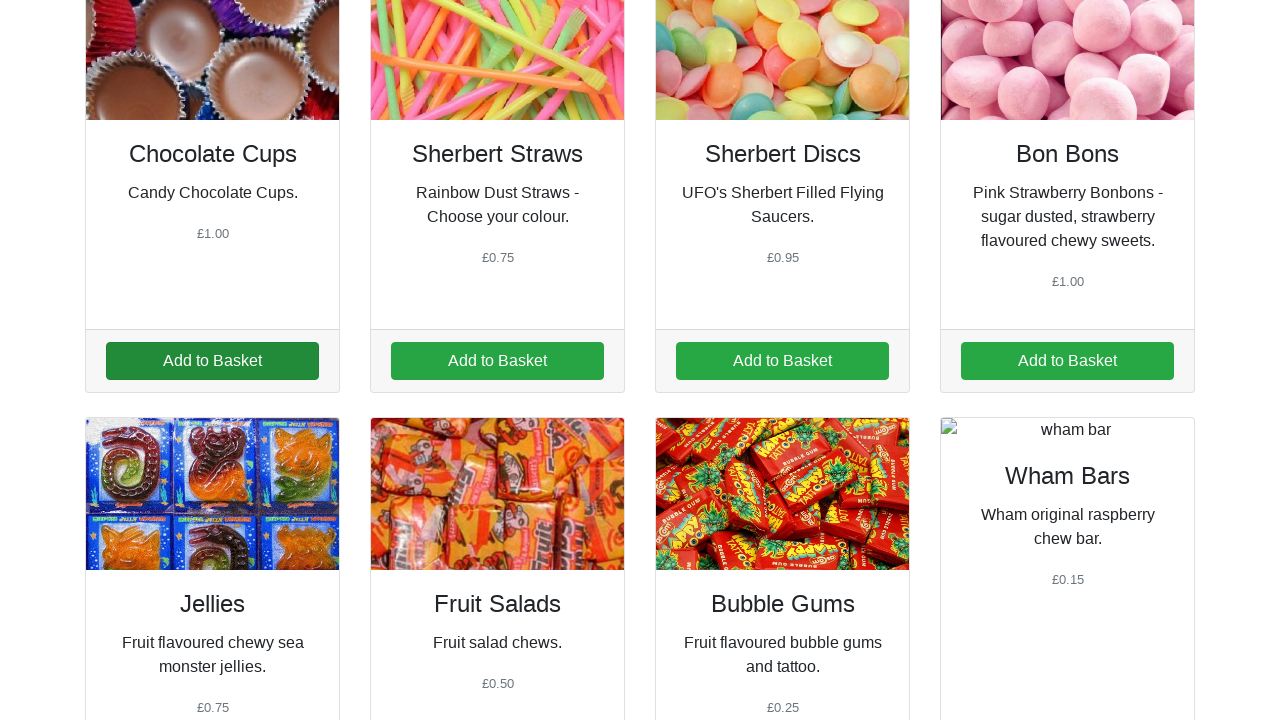

Added item 3 to cart (iteration 3/5) at (782, 361) on a.addItem[data-id='3']
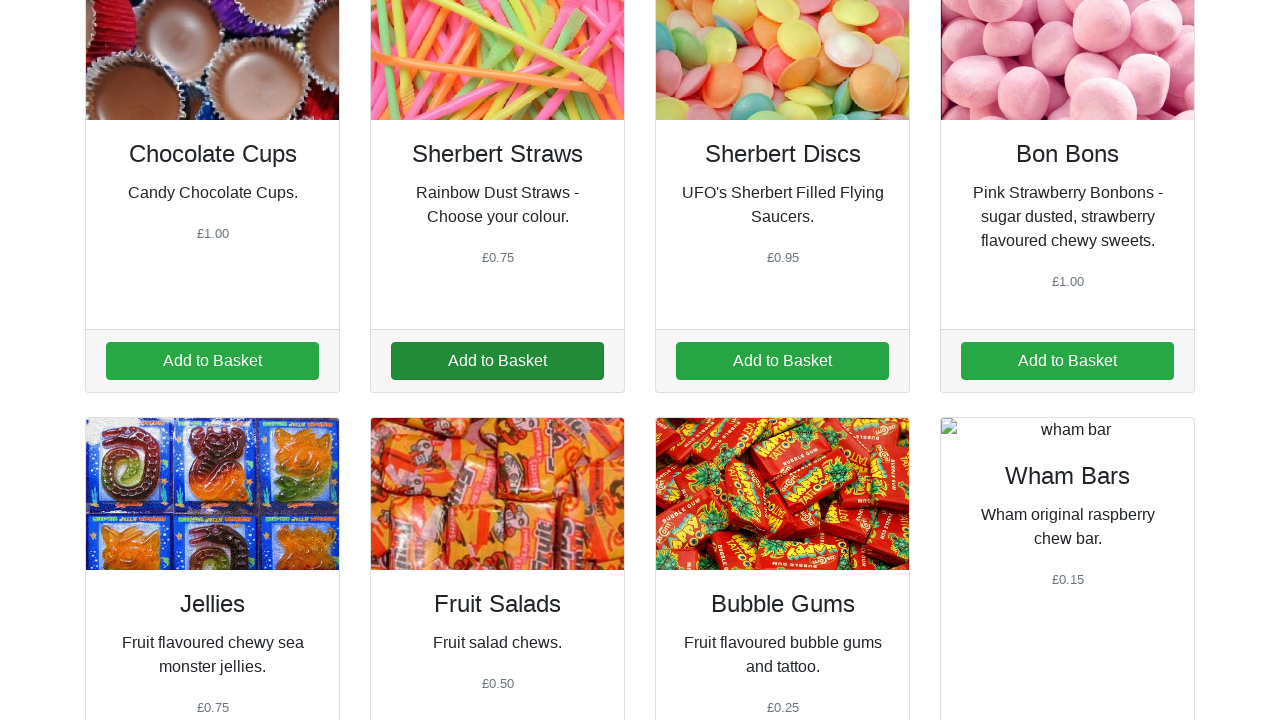

Added item 4 to cart (iteration 3/5) at (1068, 361) on a.addItem[data-id='4']
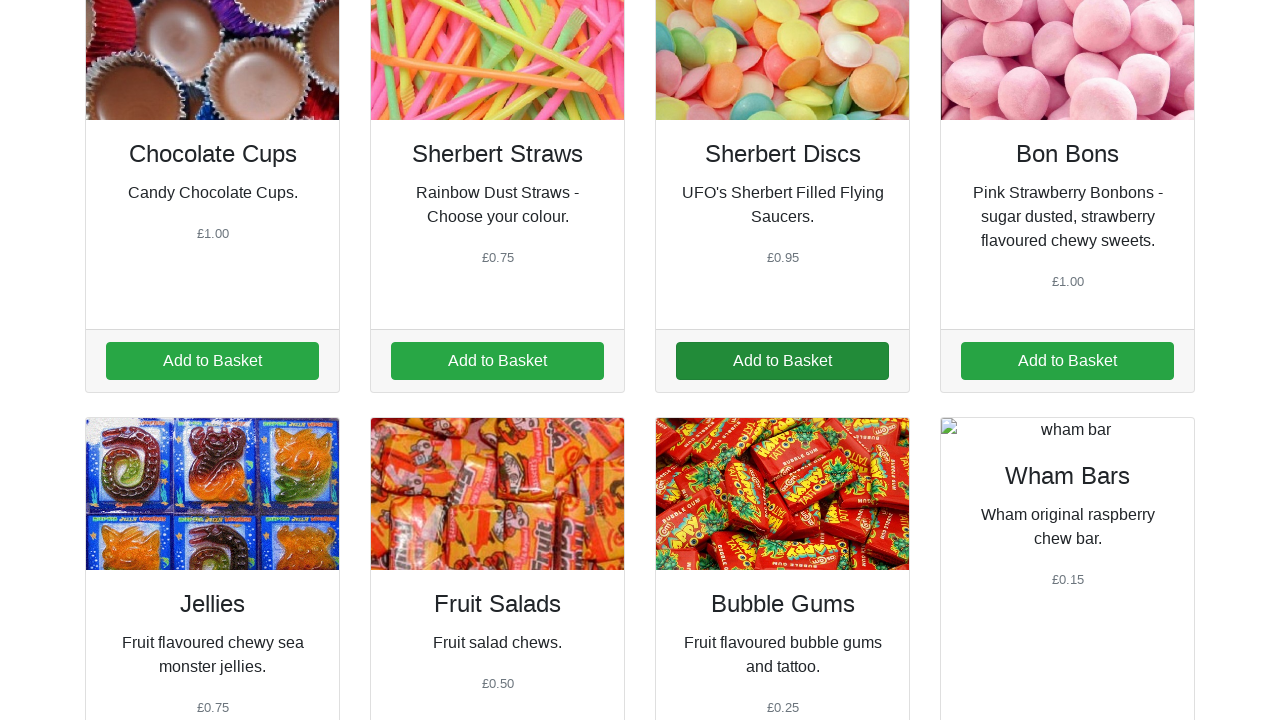

Added item 5 to cart (iteration 3/5) at (212, 361) on a.addItem[data-id='5']
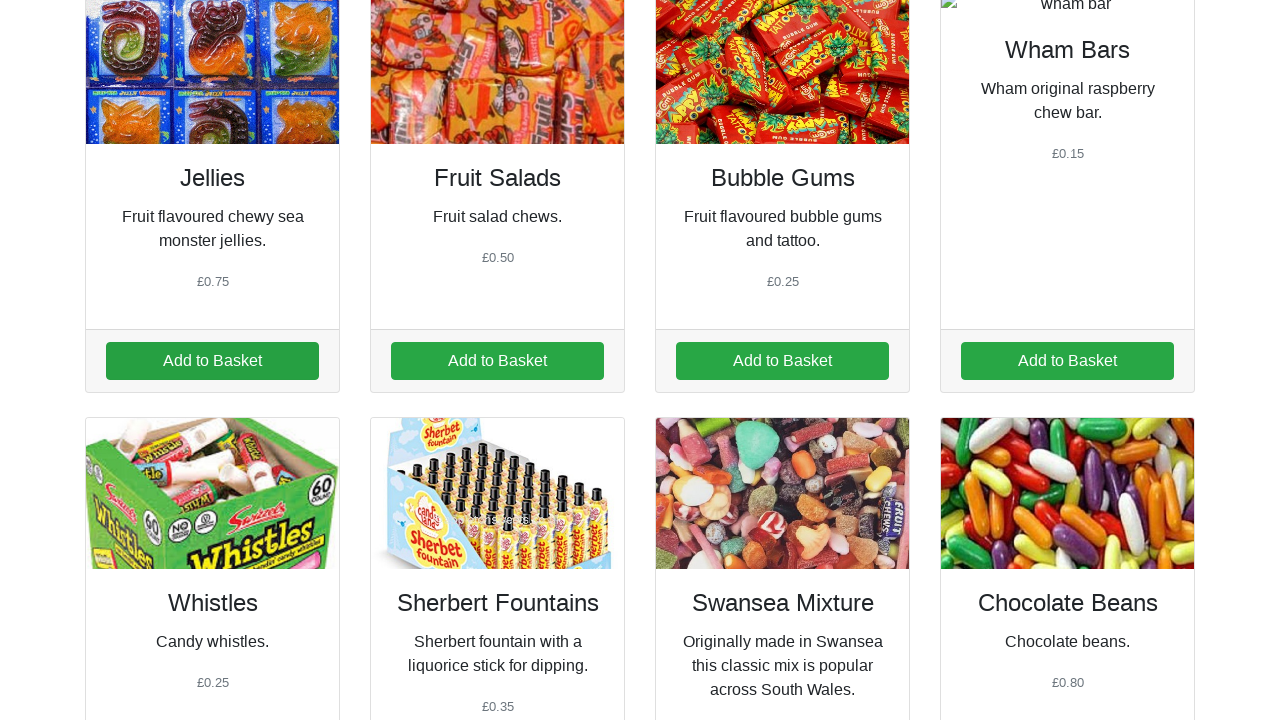

Added item 6 to cart (iteration 3/5) at (498, 361) on a.addItem[data-id='6']
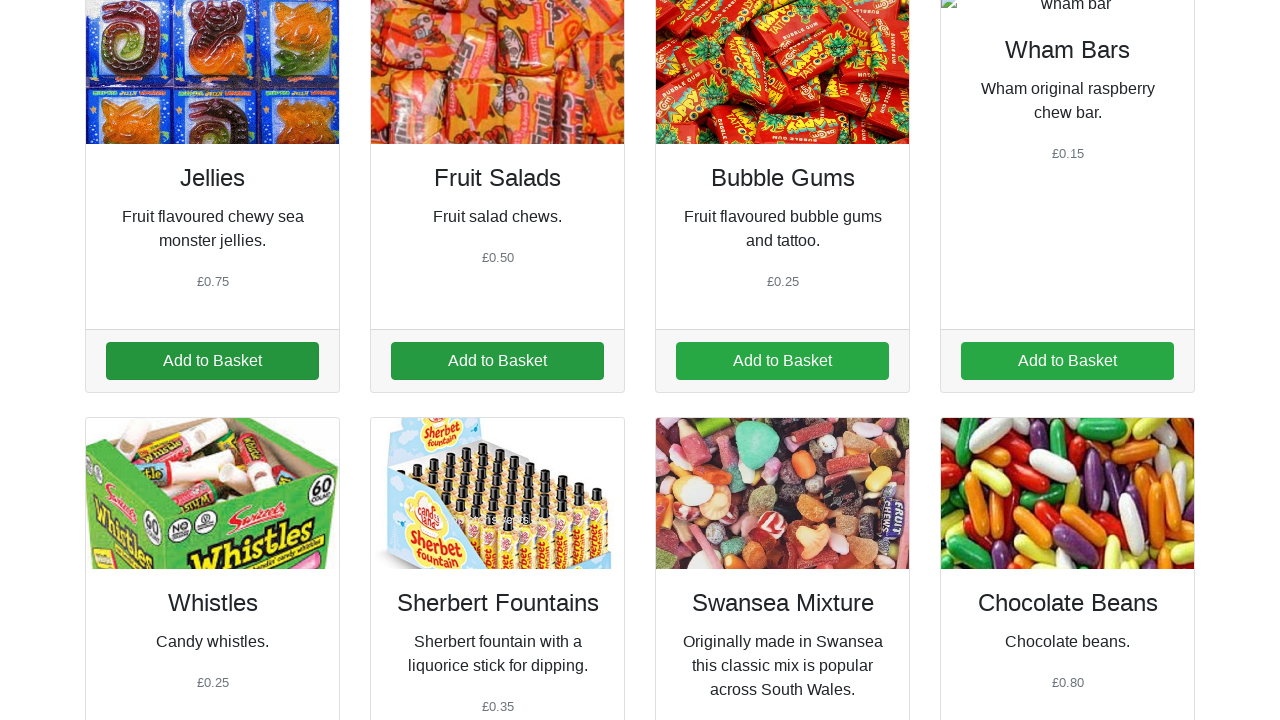

Added item 1 to cart (iteration 4/5) at (212, 361) on a.addItem[data-id='1']
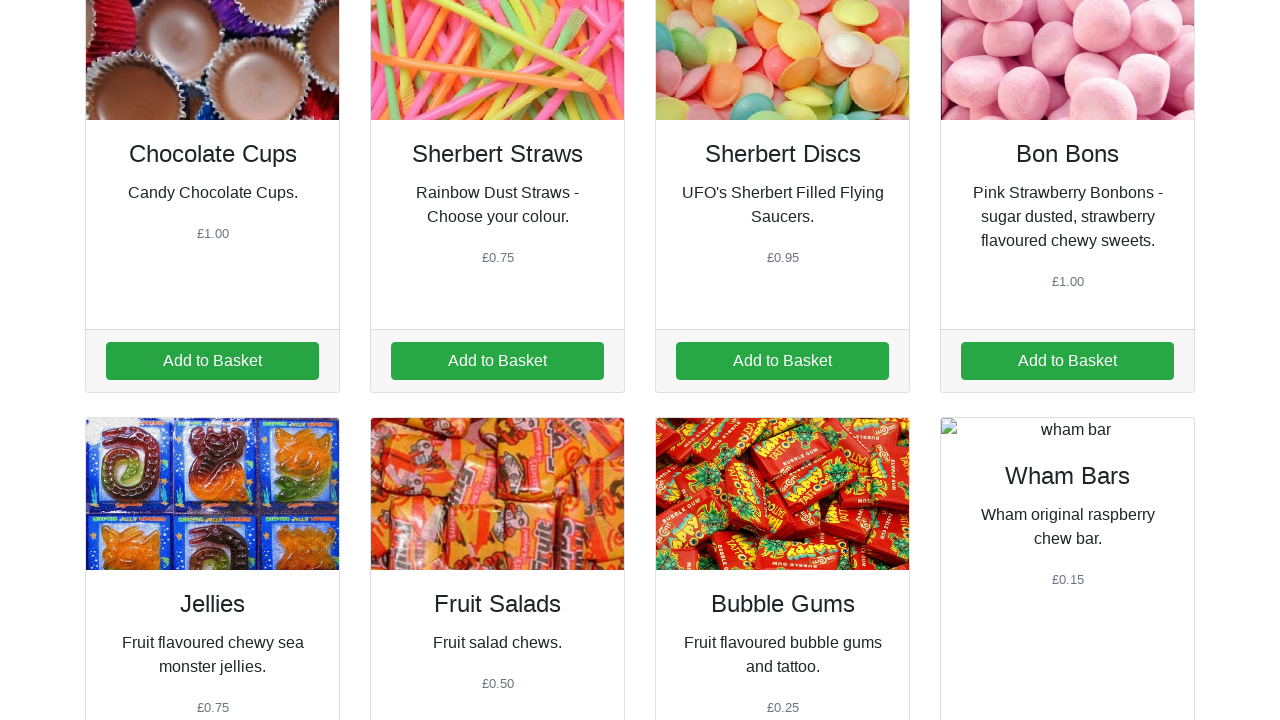

Added item 2 to cart (iteration 4/5) at (498, 361) on a.addItem[data-id='2']
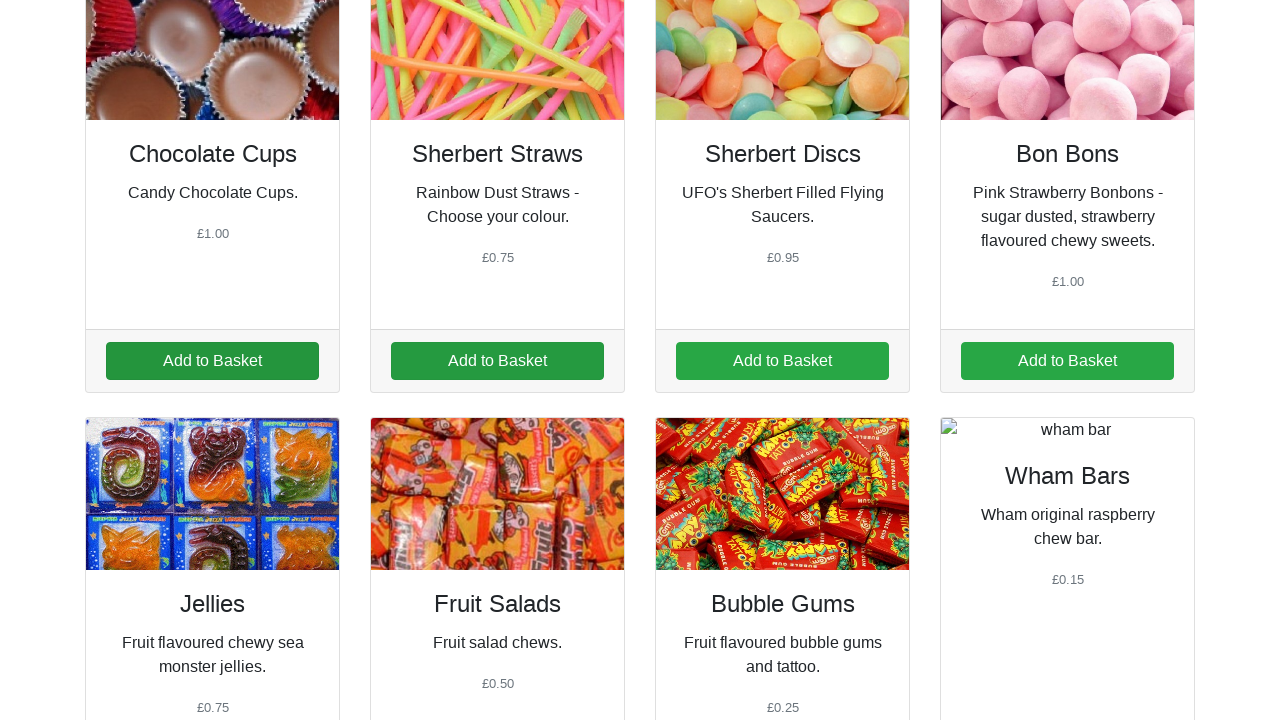

Added item 3 to cart (iteration 4/5) at (782, 361) on a.addItem[data-id='3']
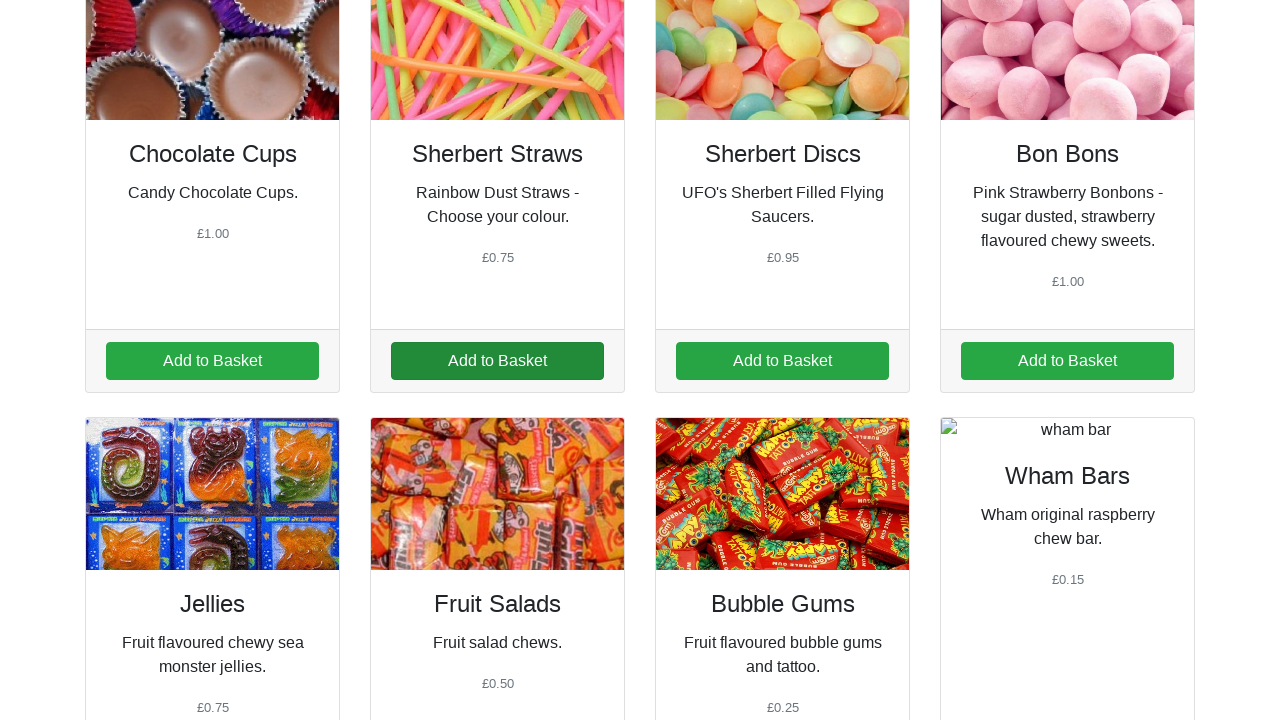

Added item 4 to cart (iteration 4/5) at (1068, 361) on a.addItem[data-id='4']
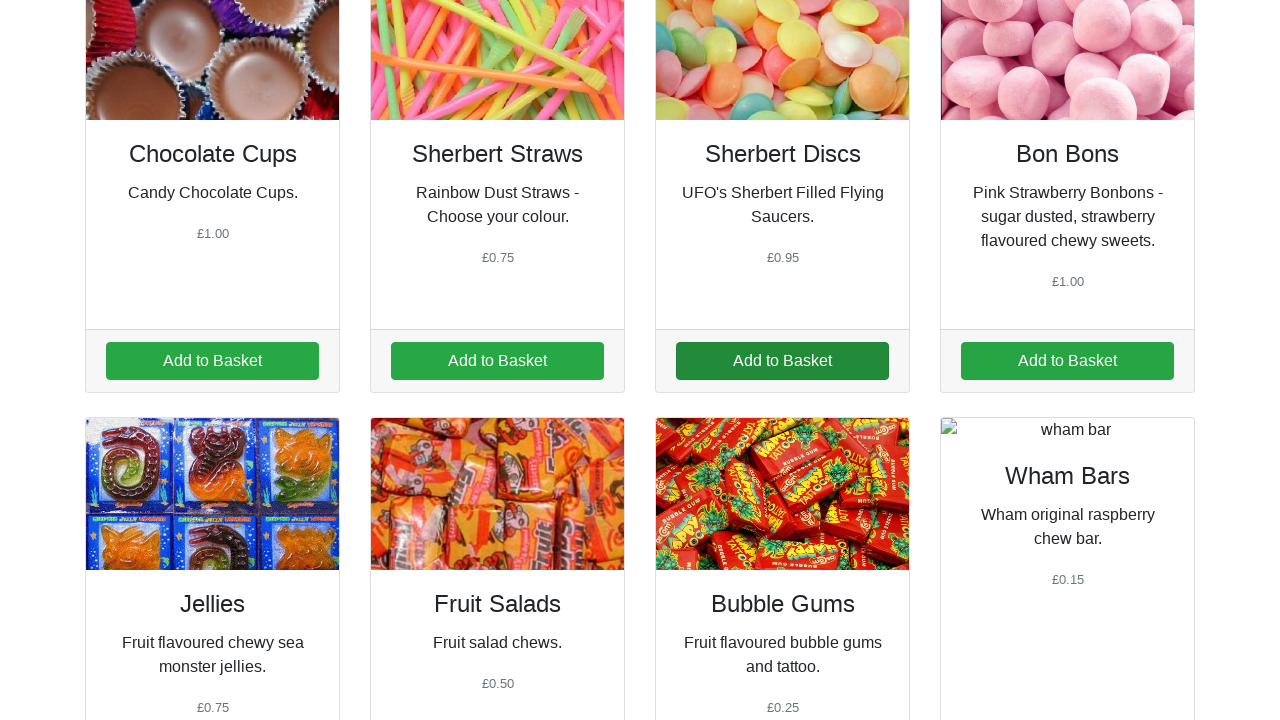

Added item 5 to cart (iteration 4/5) at (212, 361) on a.addItem[data-id='5']
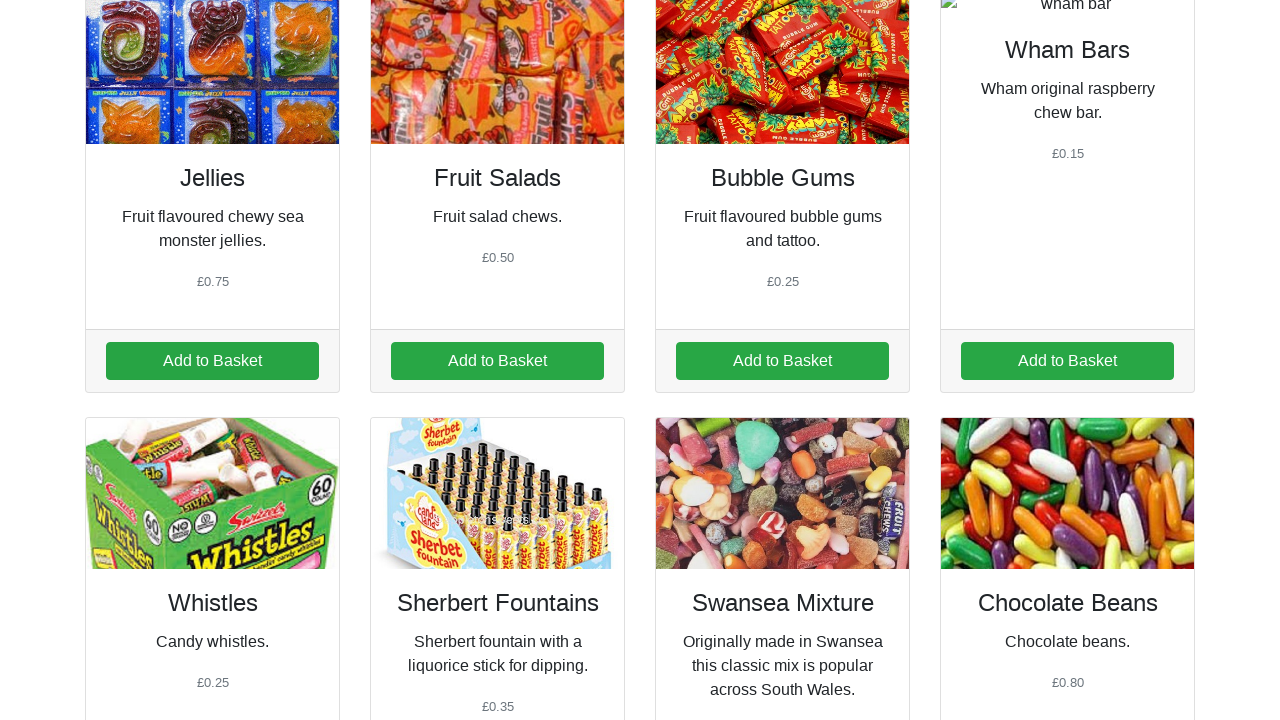

Added item 6 to cart (iteration 4/5) at (498, 361) on a.addItem[data-id='6']
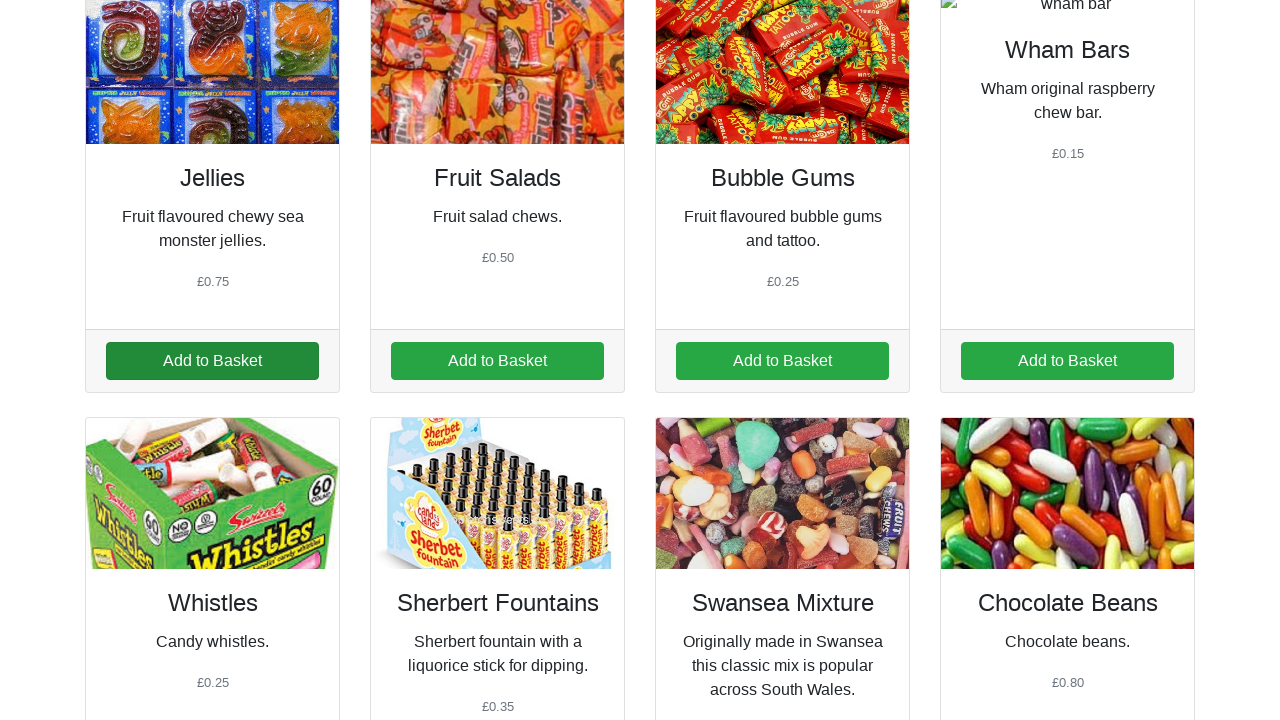

Added item 1 to cart (iteration 5/5) at (212, 361) on a.addItem[data-id='1']
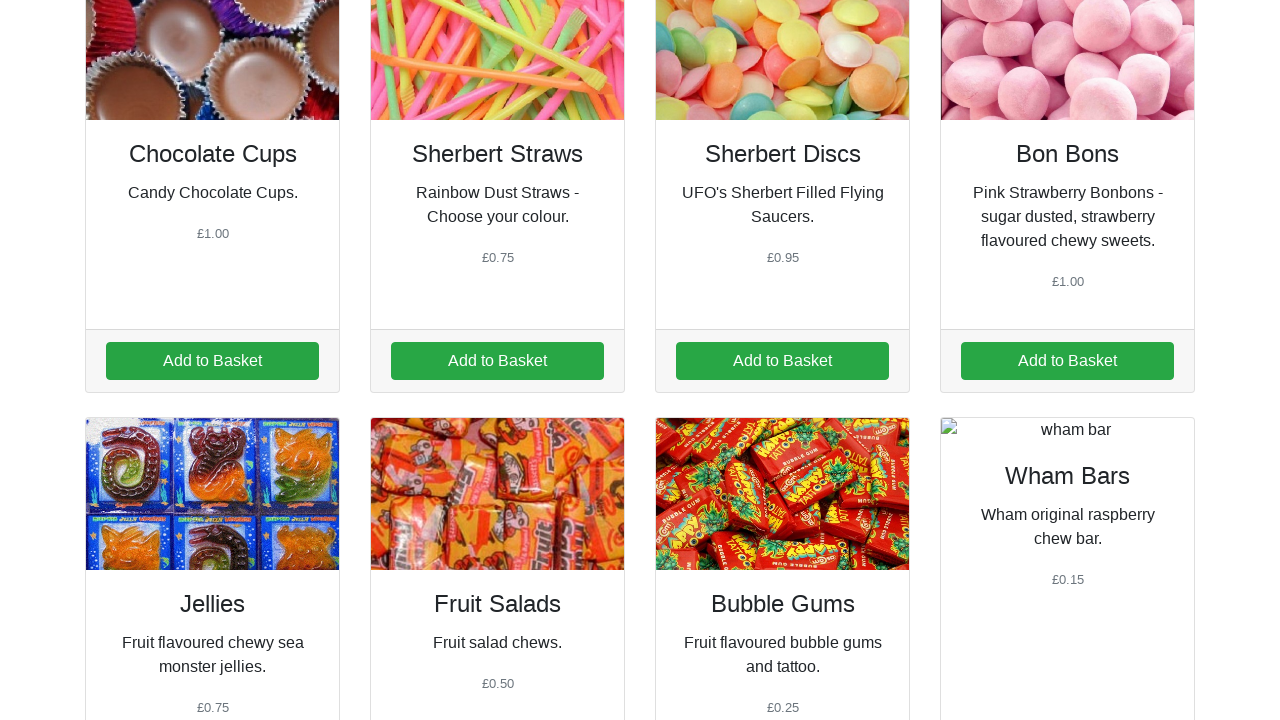

Added item 2 to cart (iteration 5/5) at (498, 361) on a.addItem[data-id='2']
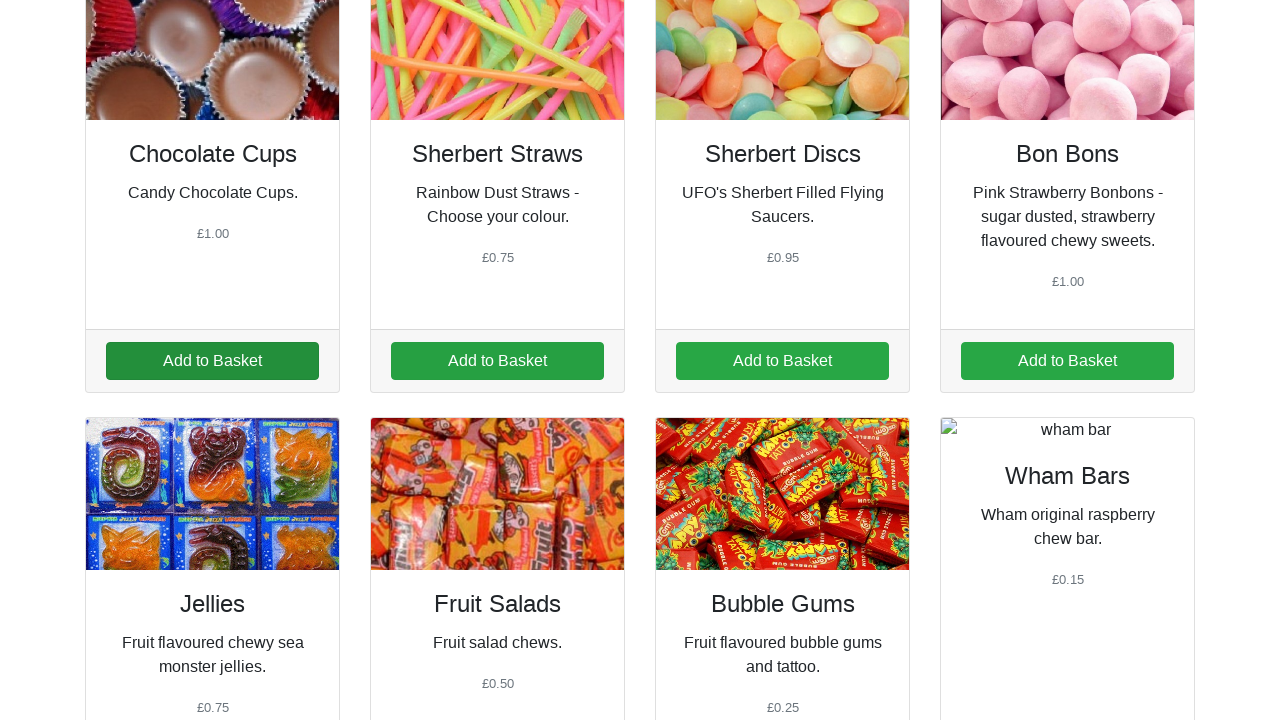

Added item 3 to cart (iteration 5/5) at (782, 361) on a.addItem[data-id='3']
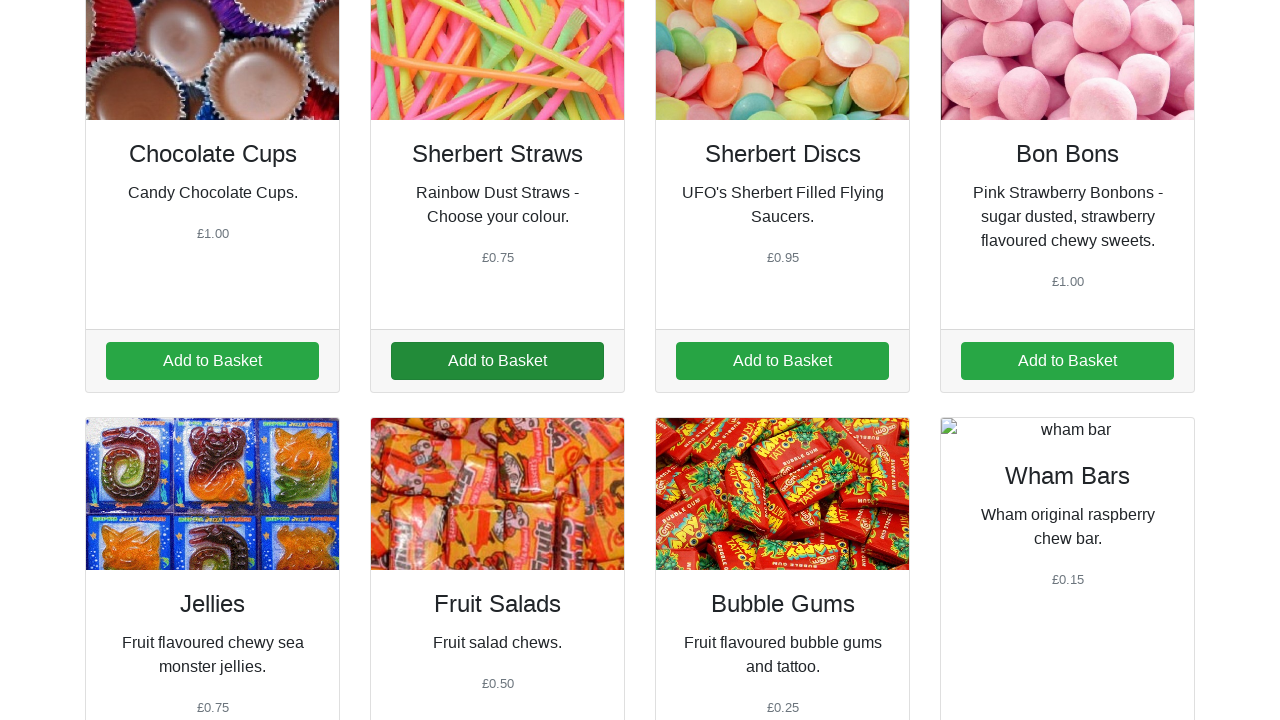

Added item 4 to cart (iteration 5/5) at (1068, 361) on a.addItem[data-id='4']
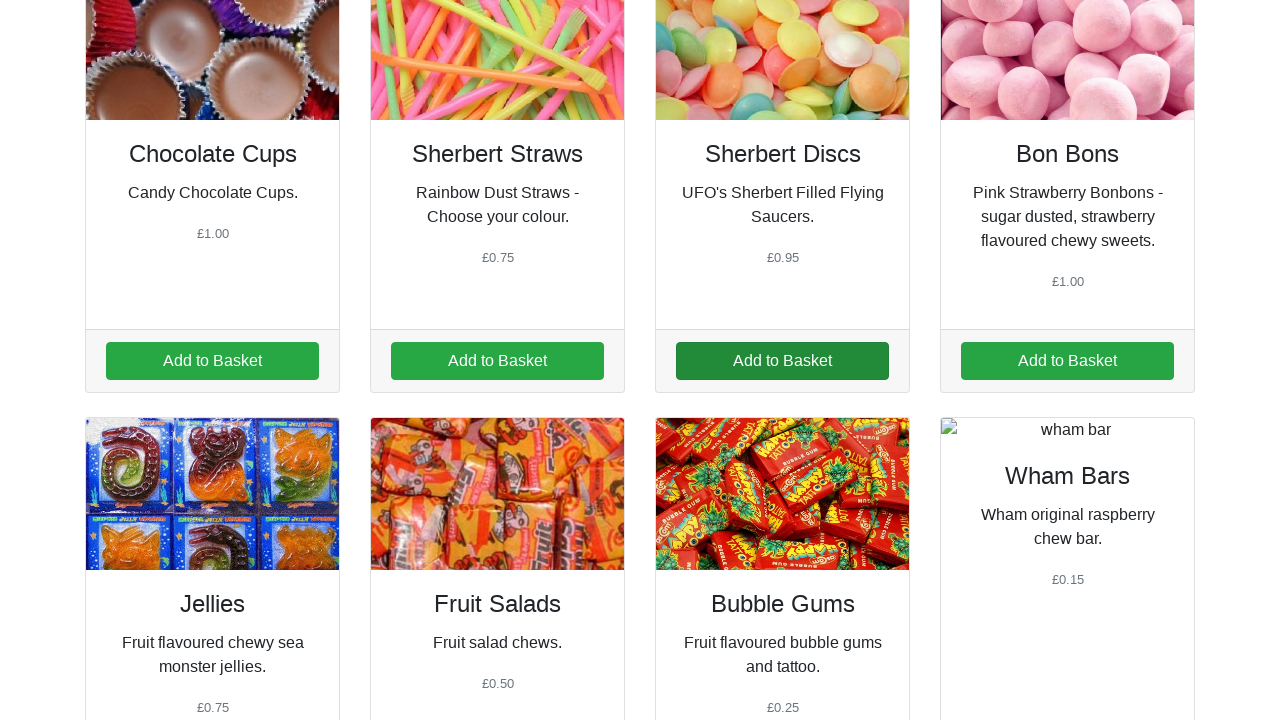

Added item 5 to cart (iteration 5/5) at (212, 361) on a.addItem[data-id='5']
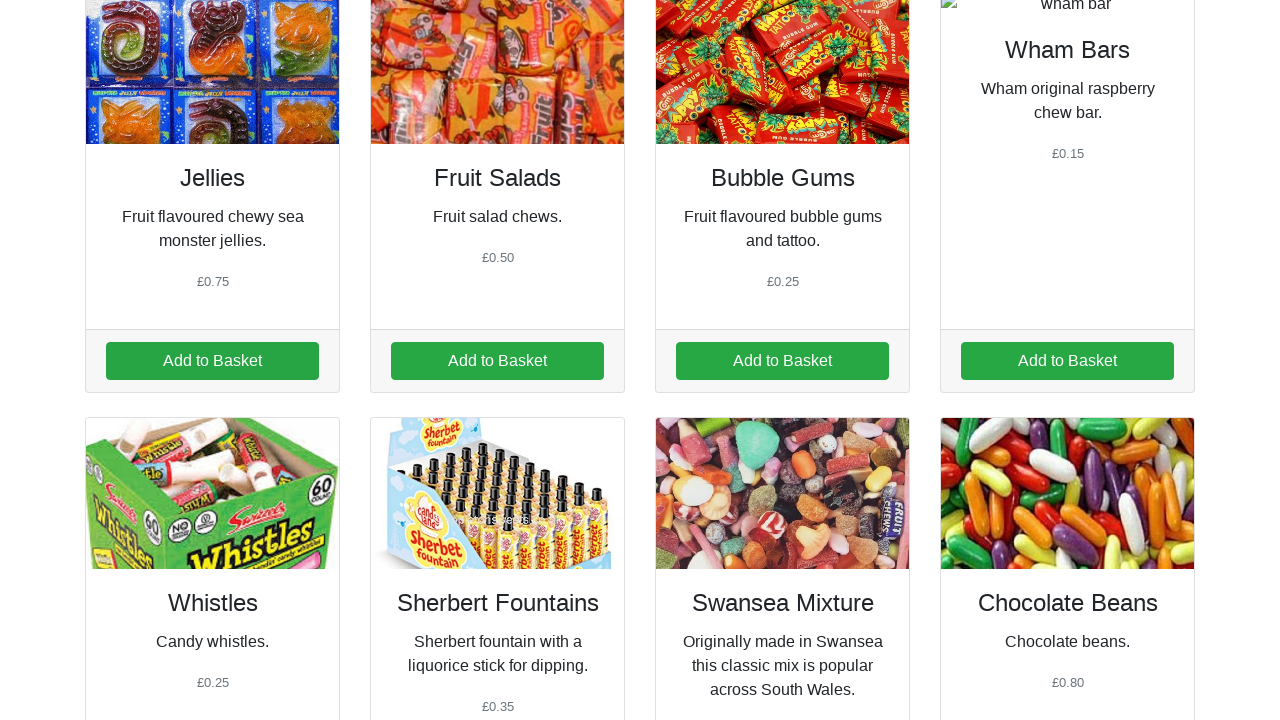

Added item 6 to cart (iteration 5/5) at (498, 361) on a.addItem[data-id='6']
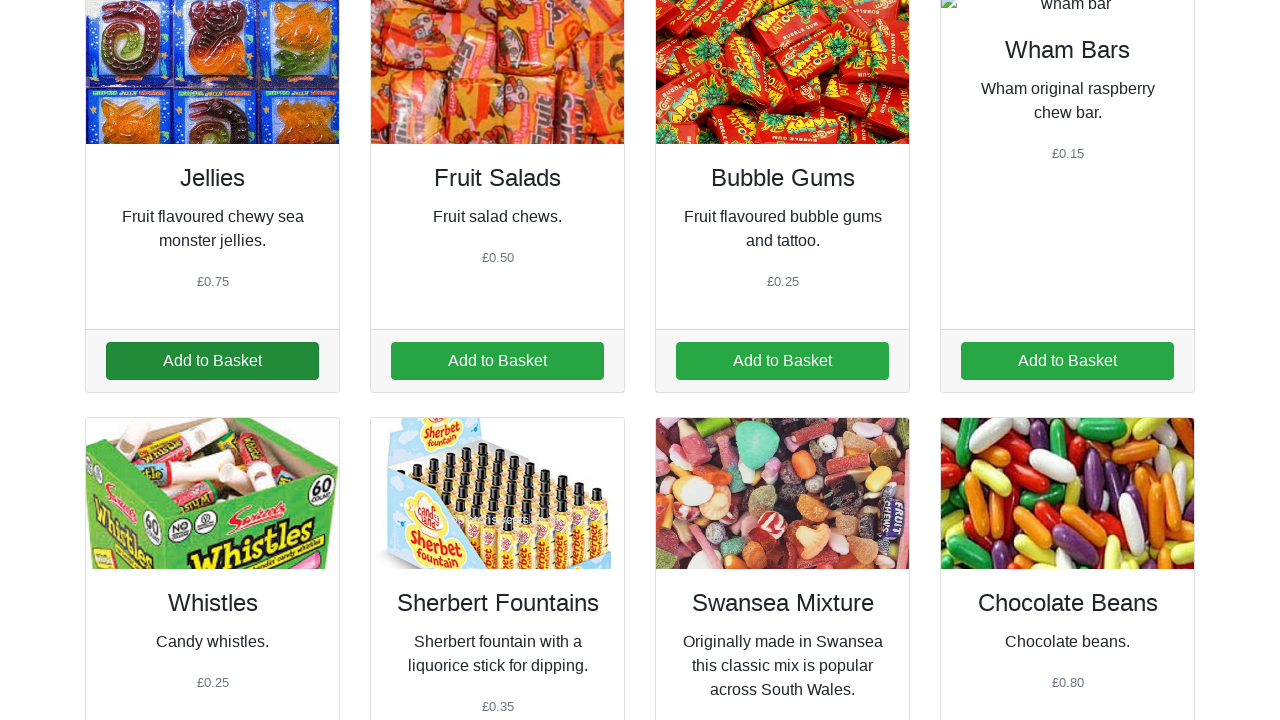

Clicked on basket link to navigate to shopping cart at (1152, 28) on a.nav-link[href='/basket']
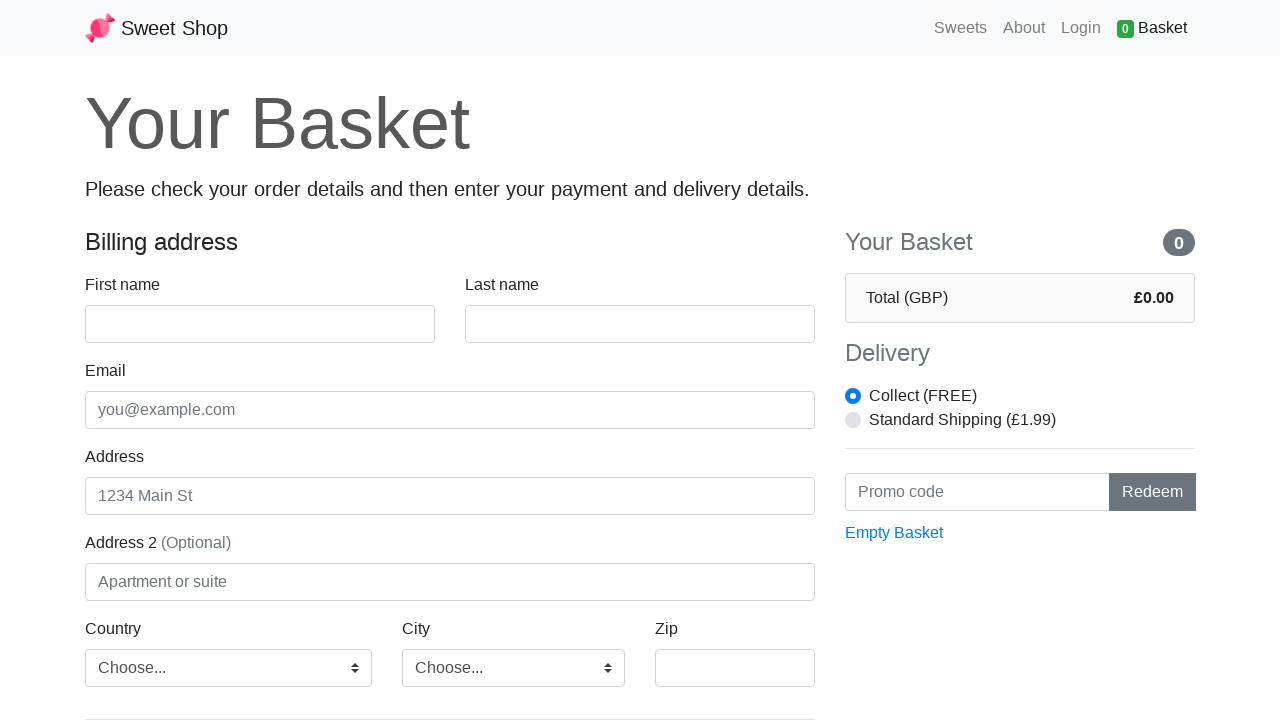

Basket page loaded and cart total is visible
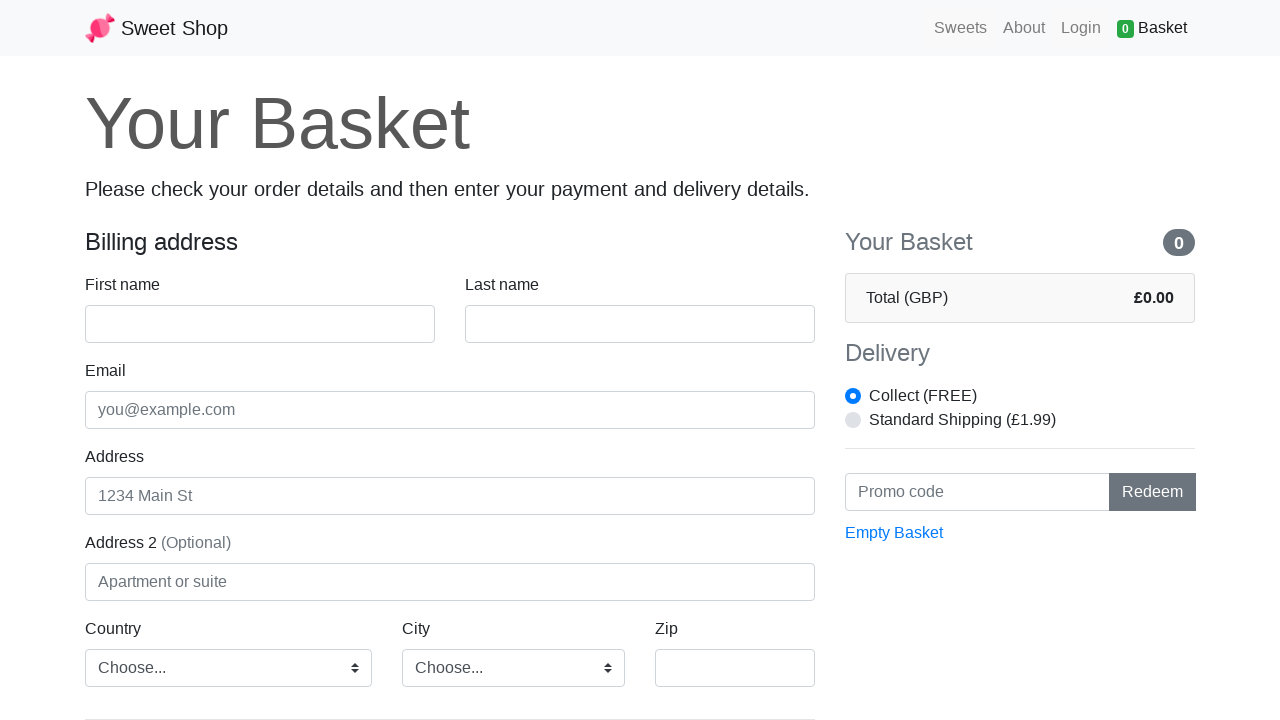

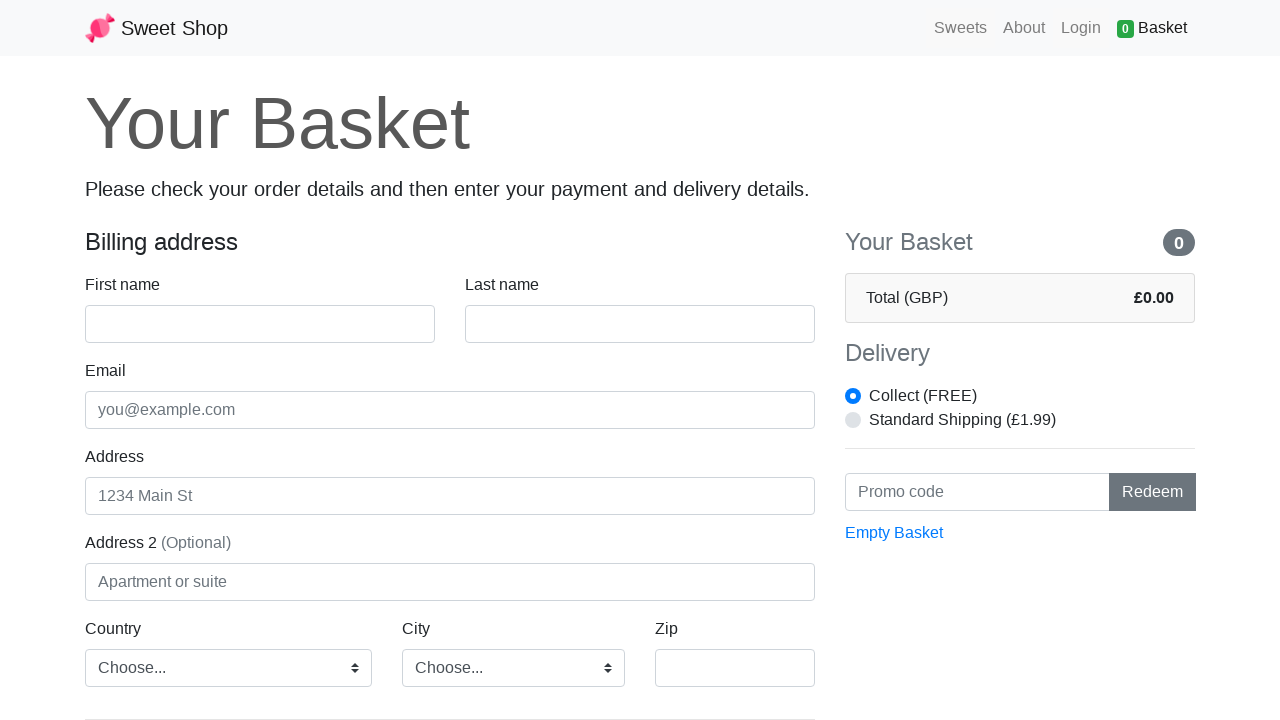